Tests YHD registration by filling username and phone fields

Starting URL: https://passport.yhd.com/passport/register_input.do

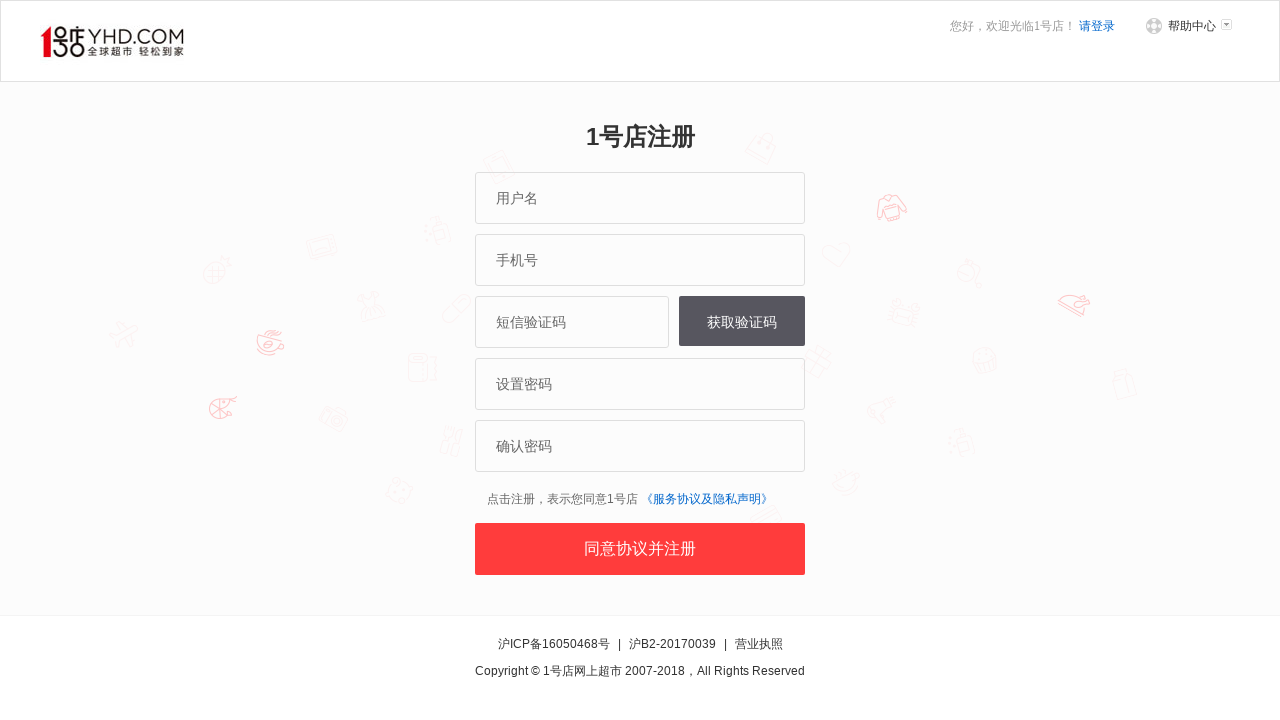

Filled username field with 'testuser456' on input#userName
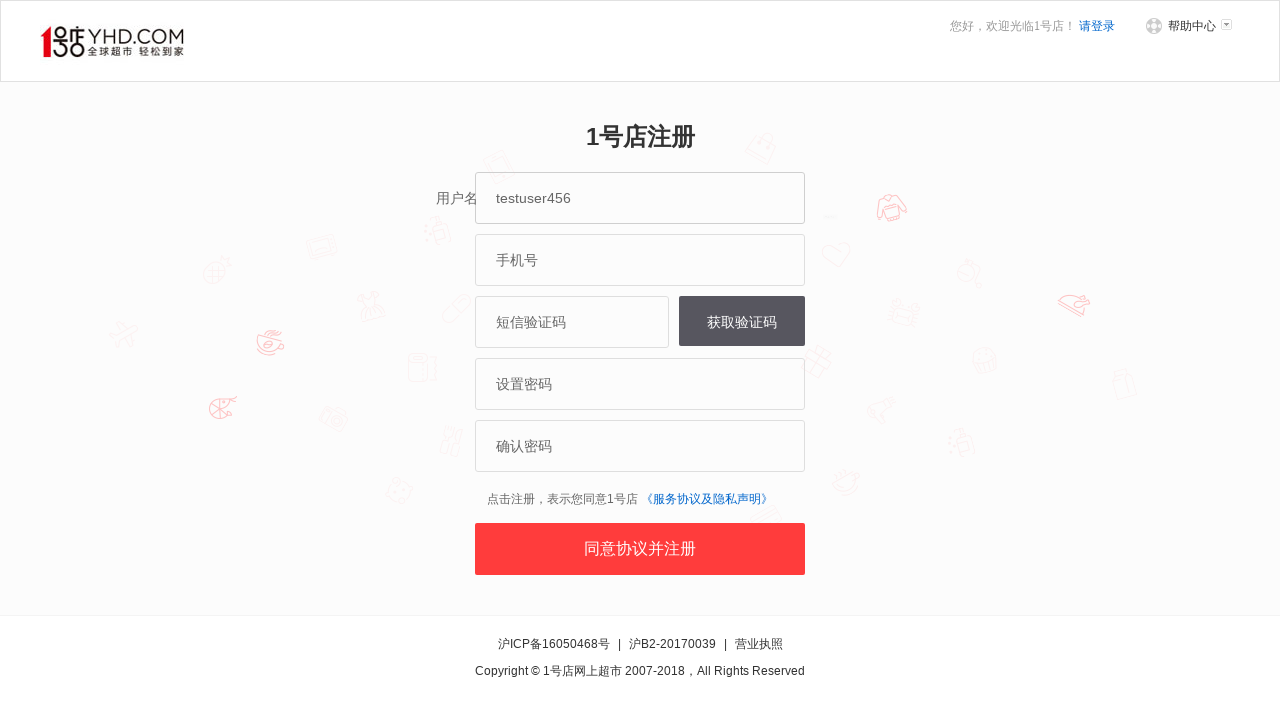

Filled phone field with '13667890123' on input#phone
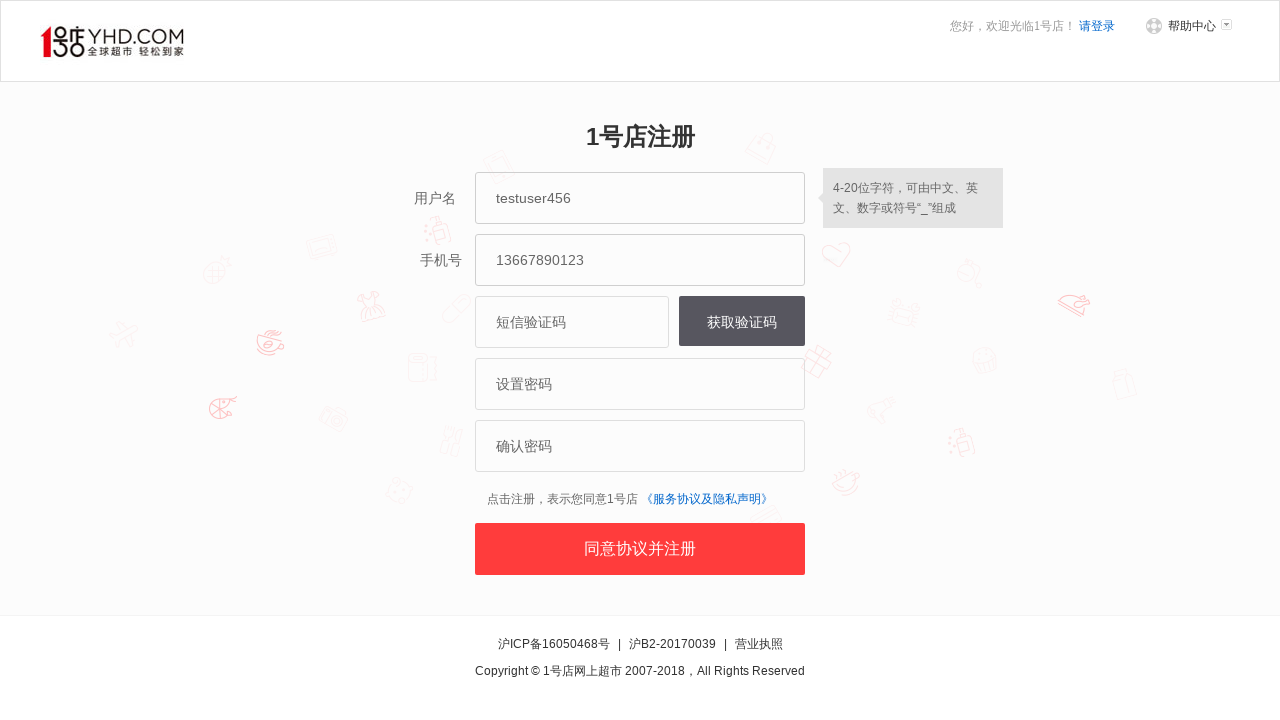

Clicked 'Get Verification Code' link at (742, 321) on a:has-text("获取验证码")
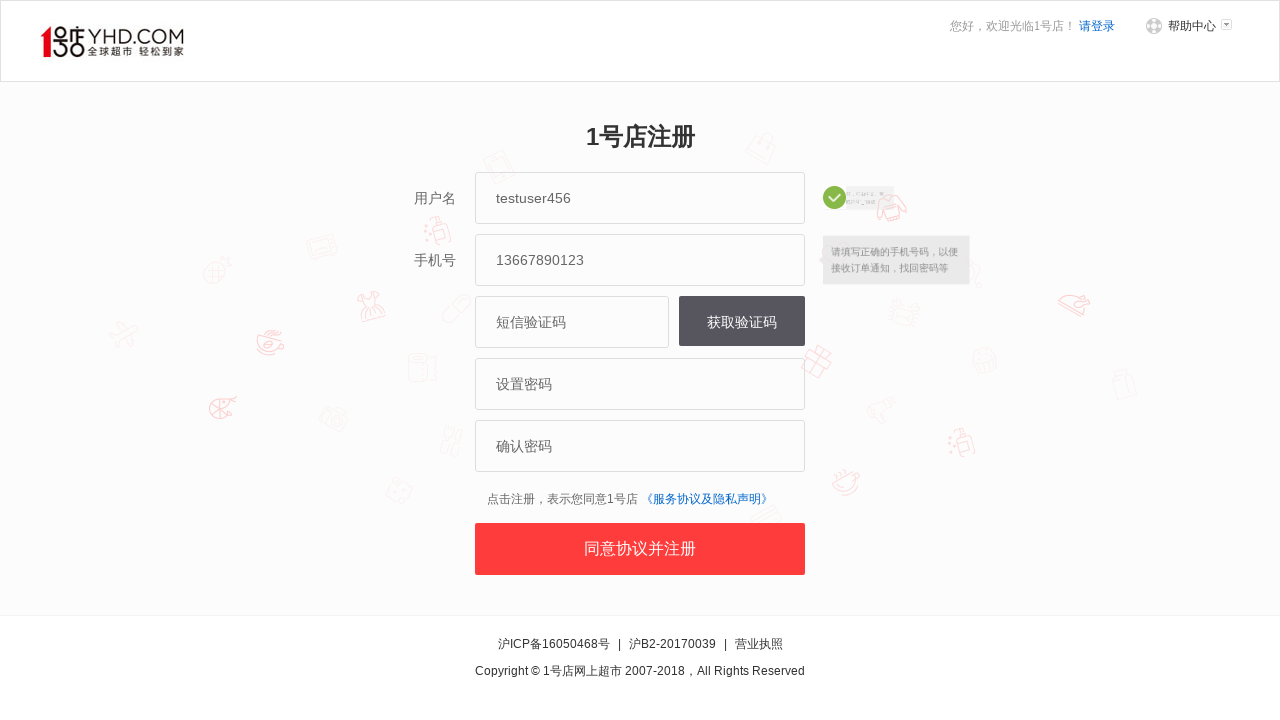

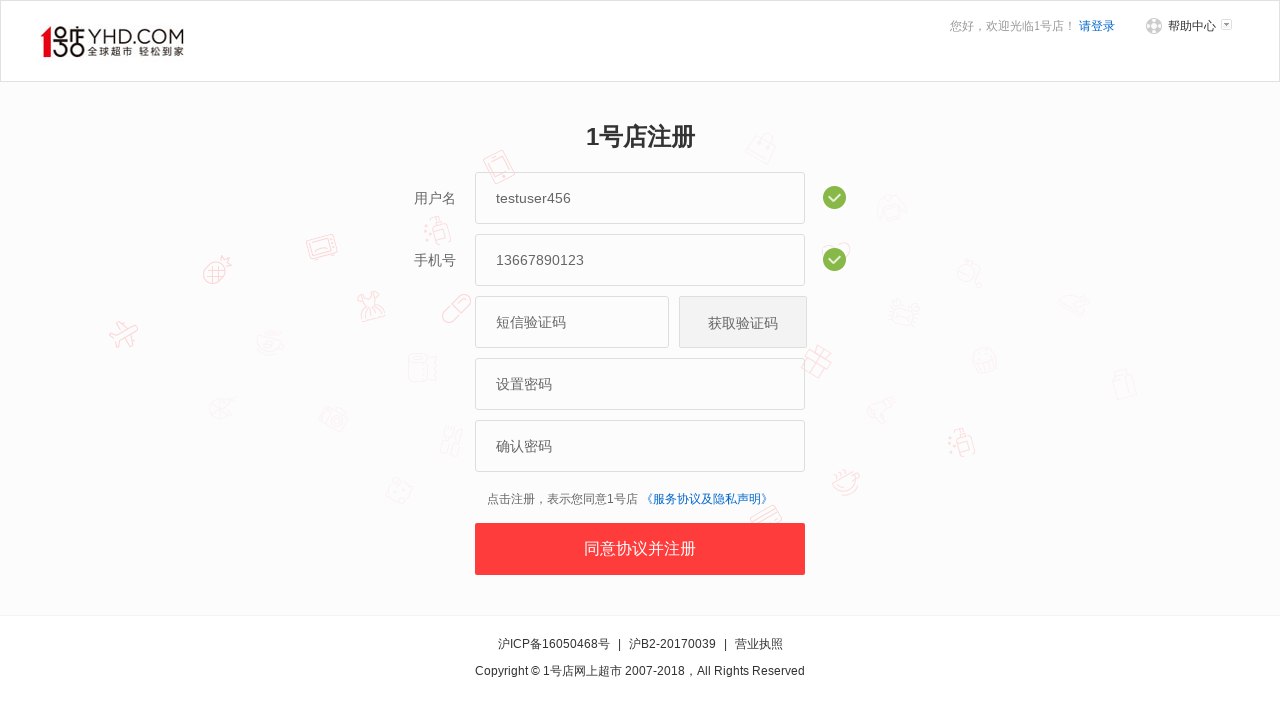